Navigates to the Demoblaze demo store website and verifies the page title matches the expected value "STORE"

Starting URL: https://www.demoblaze.com/

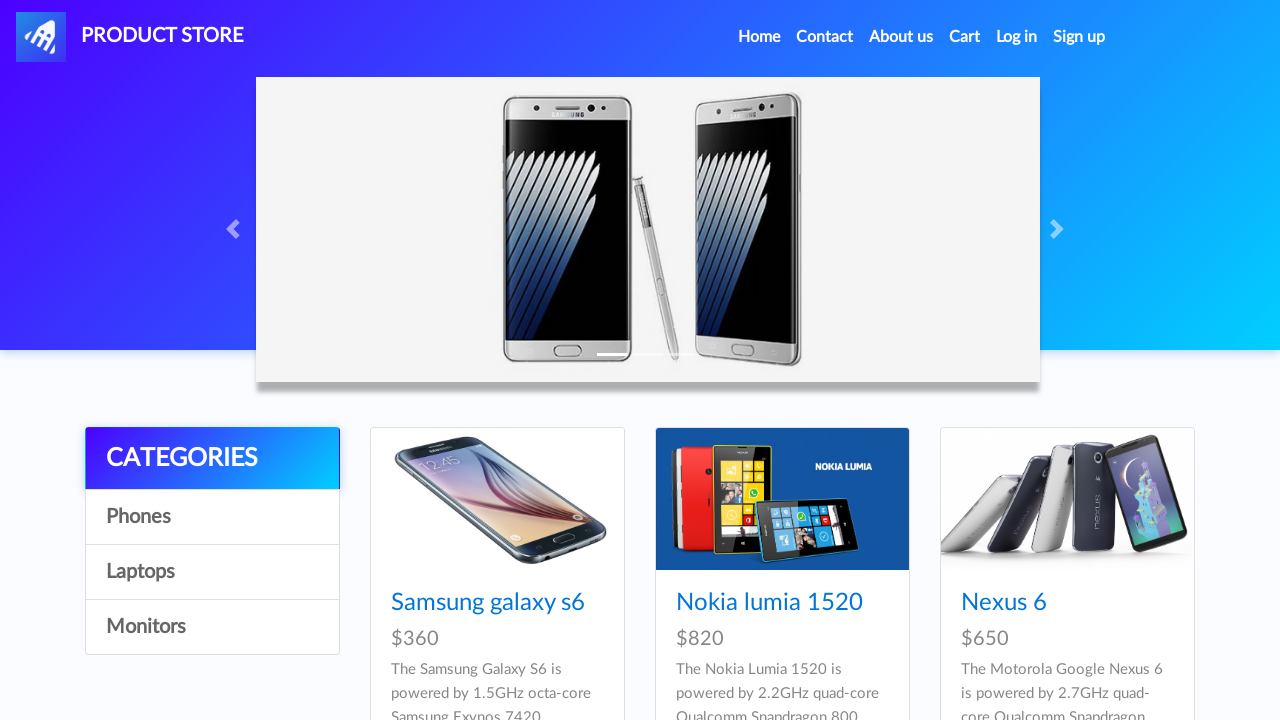

Waited for page to reach domcontentloaded state
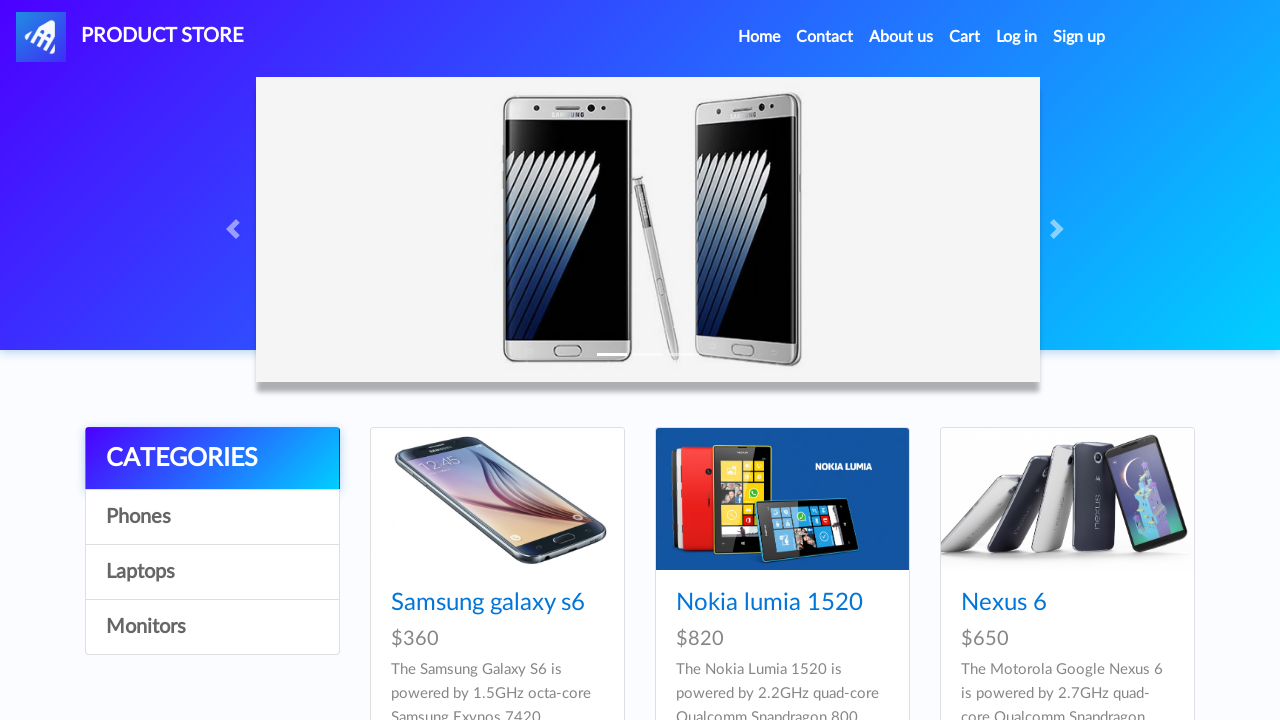

Retrieved page title
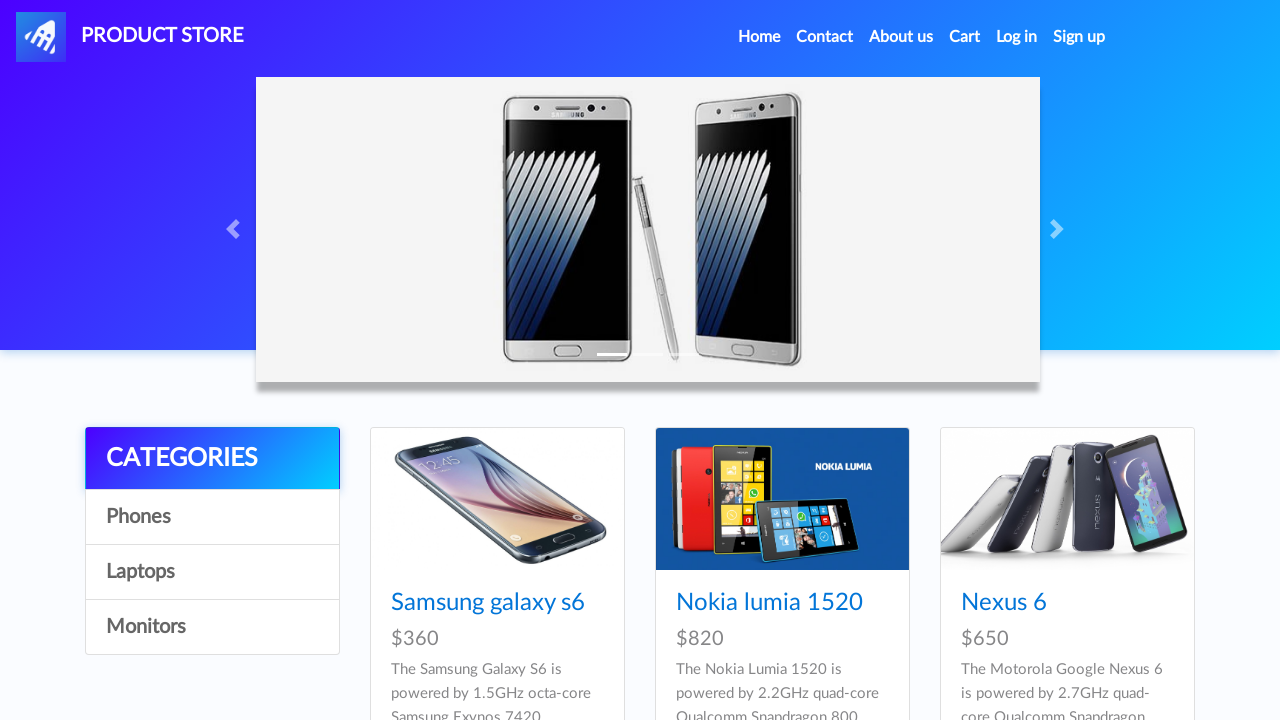

Asserted that page title matches expected value 'STORE'
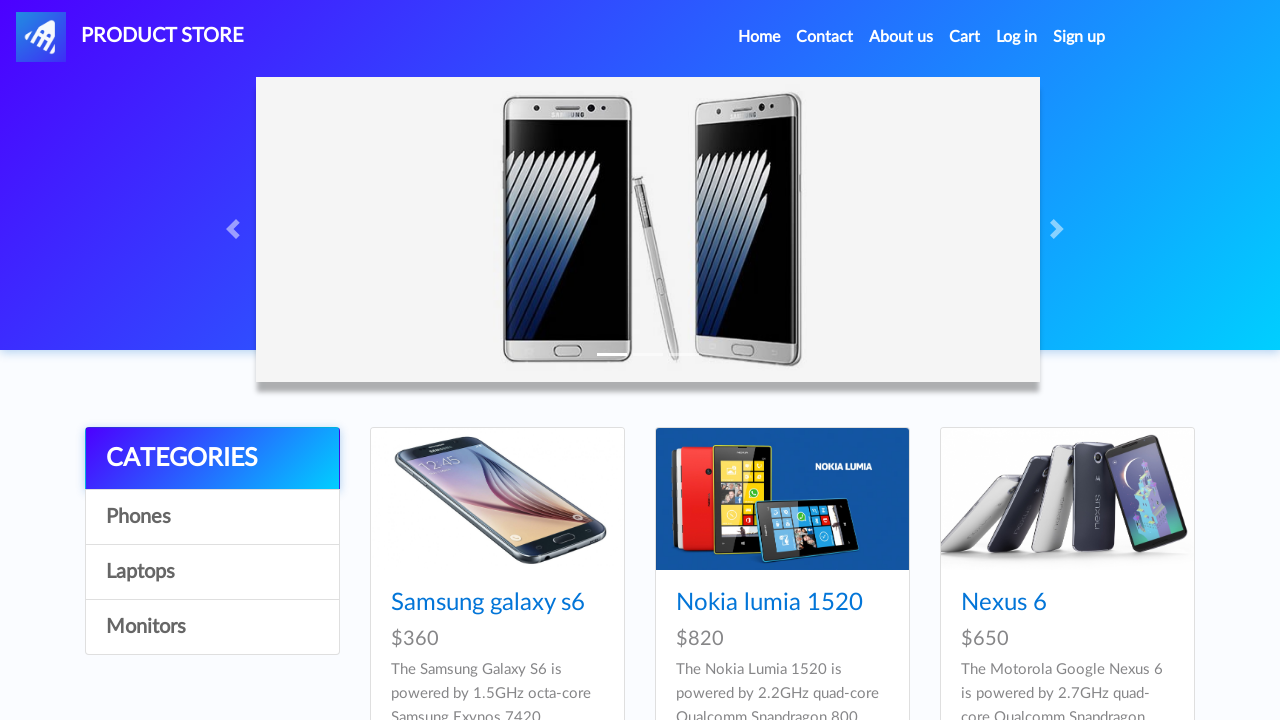

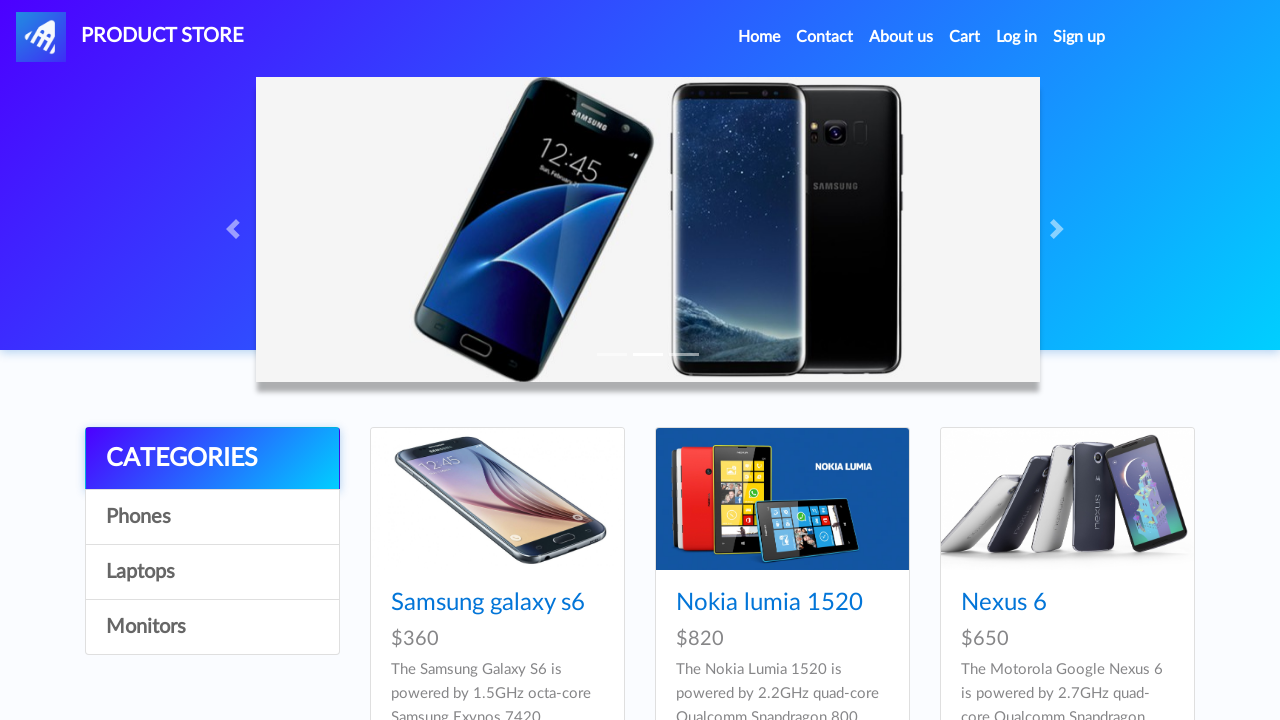